Fills out a Korean fortune-telling (saju) form by entering a name and selecting birth year from a dropdown

Starting URL: https://www.unsin.co.kr/unse/saju/total/form

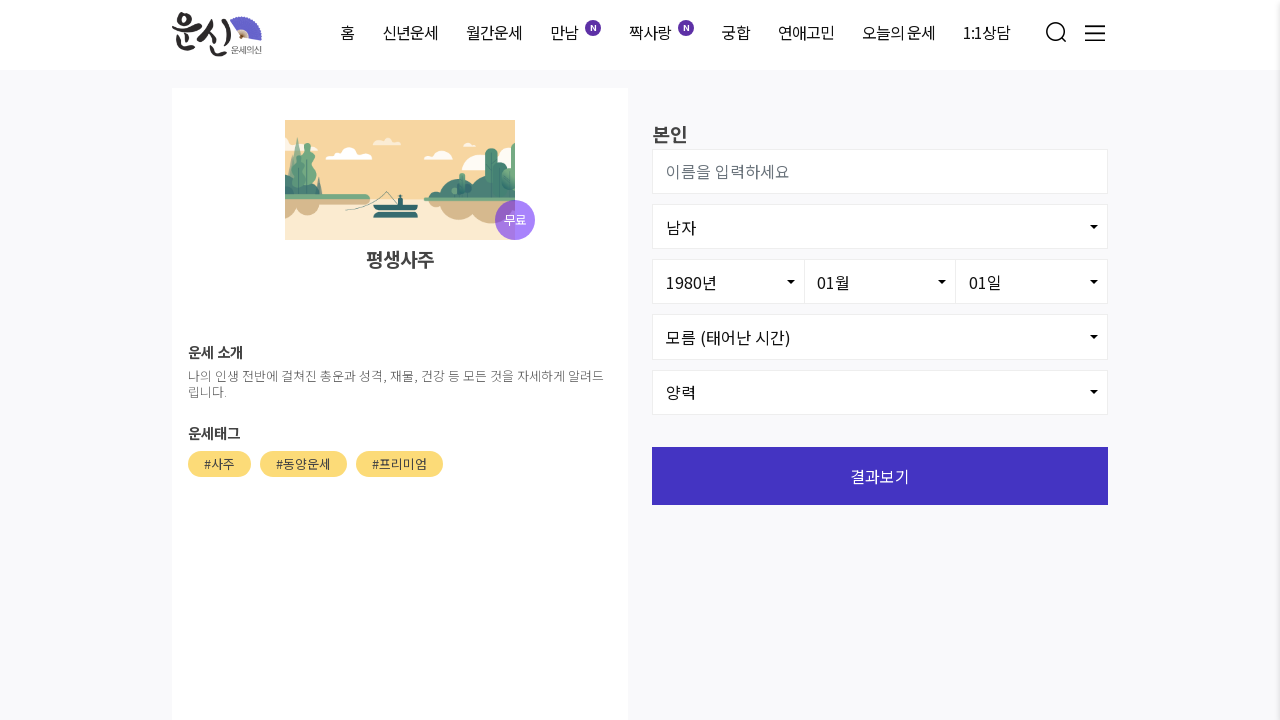

Waited for user name field to load
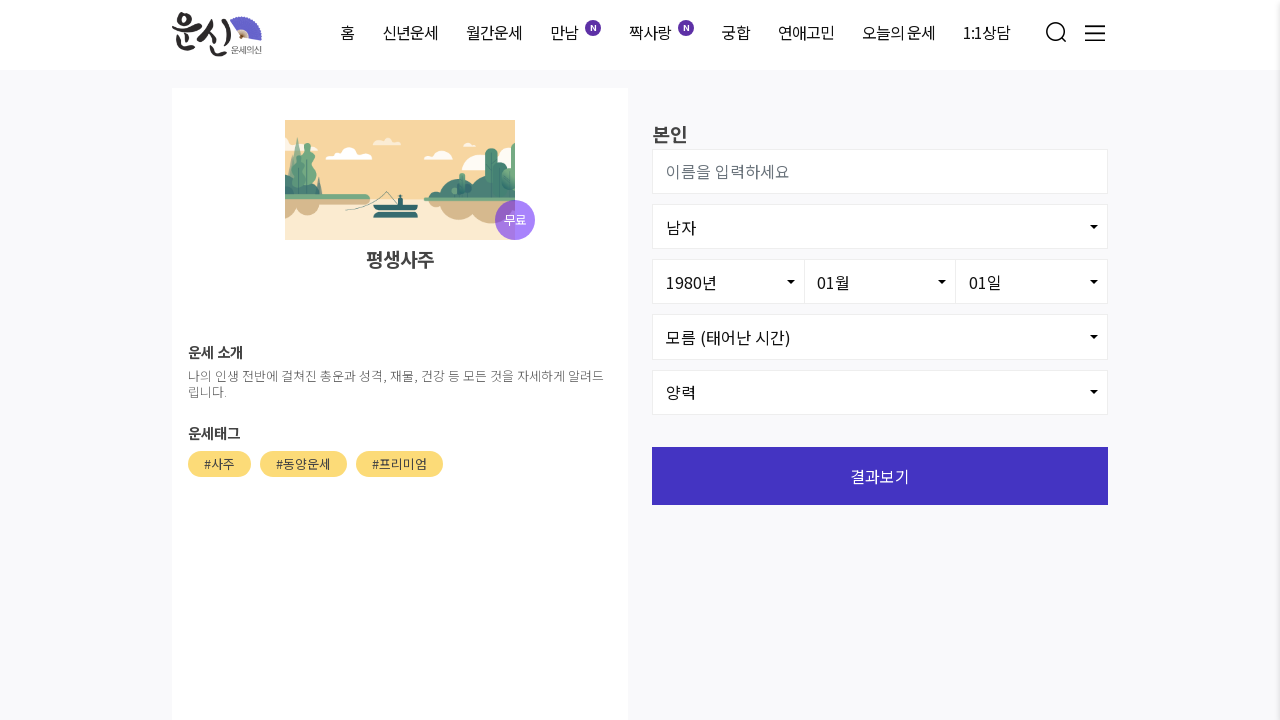

Filled user name field with 'MinJun' on #user_name
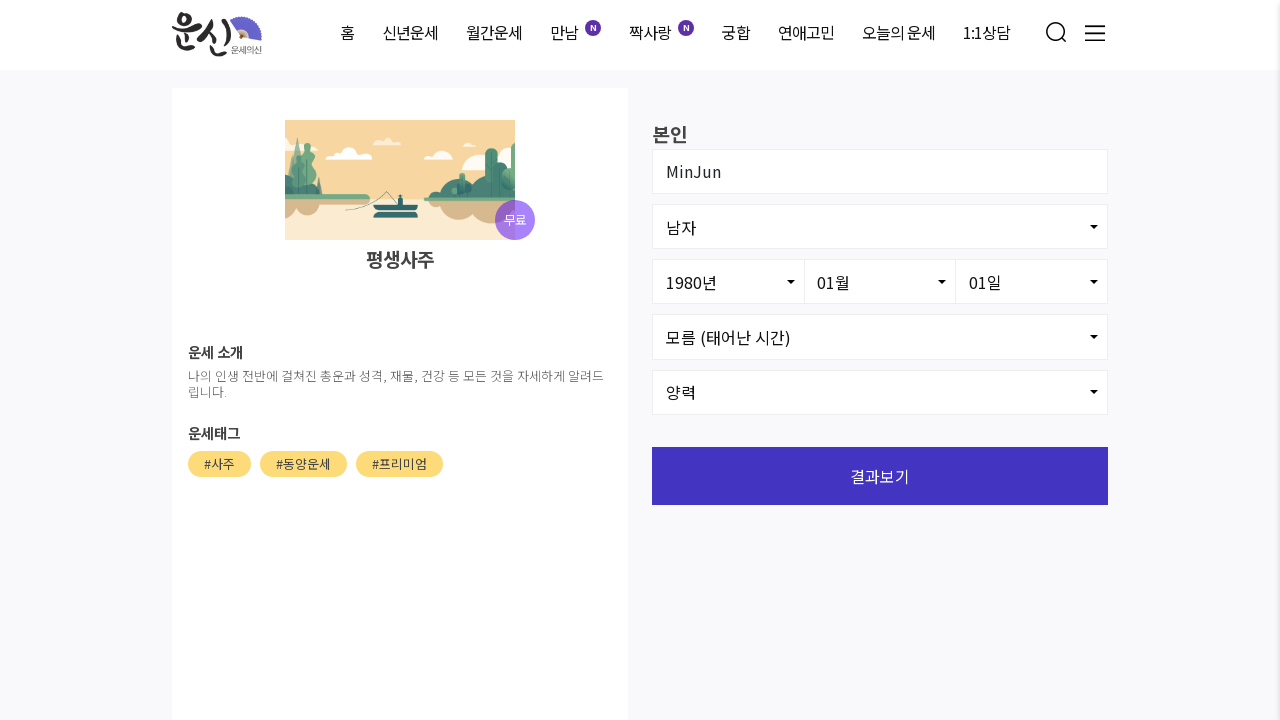

Waited for birth year dropdown to load
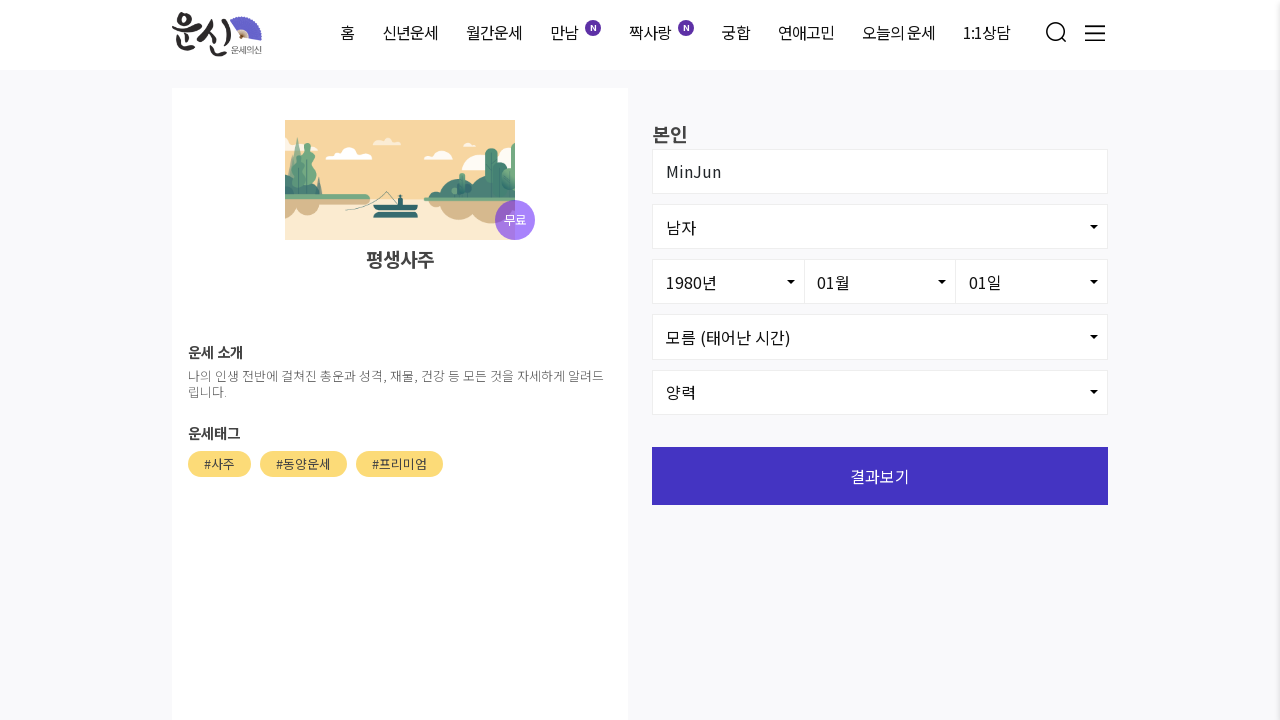

Selected birth year from dropdown (index 1) on #birth_yyyy
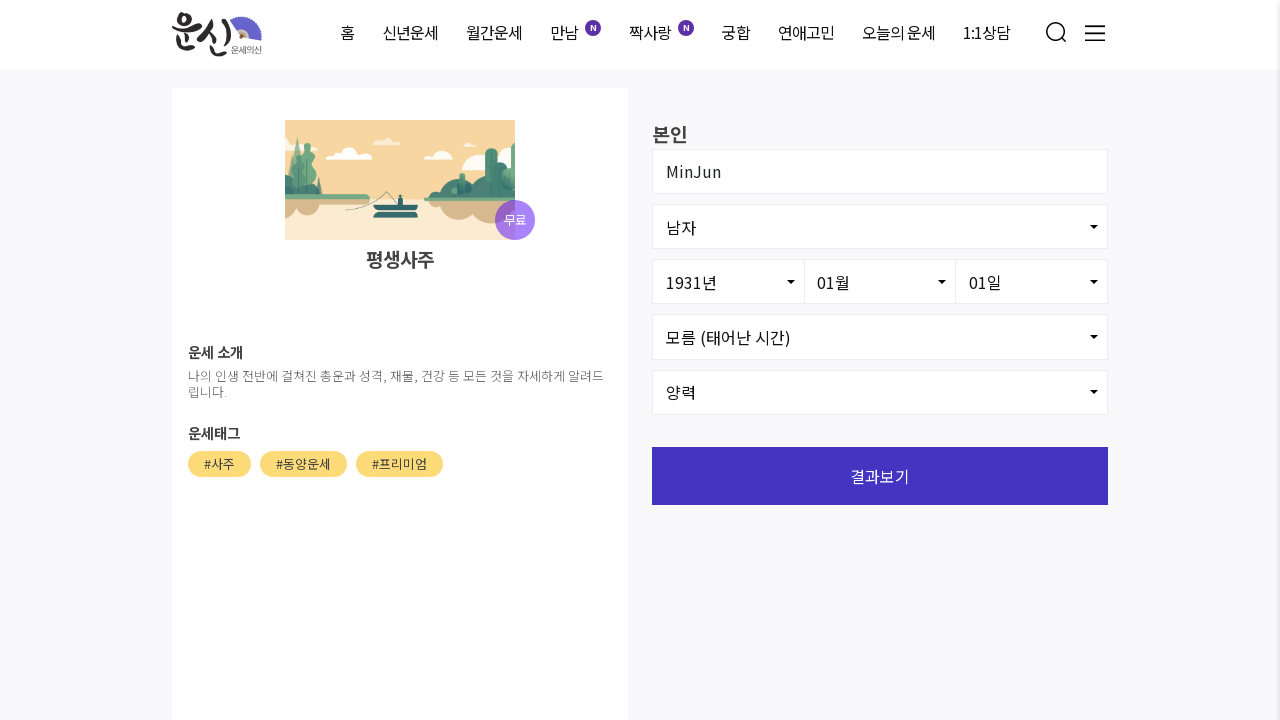

Pressed Enter to submit the form
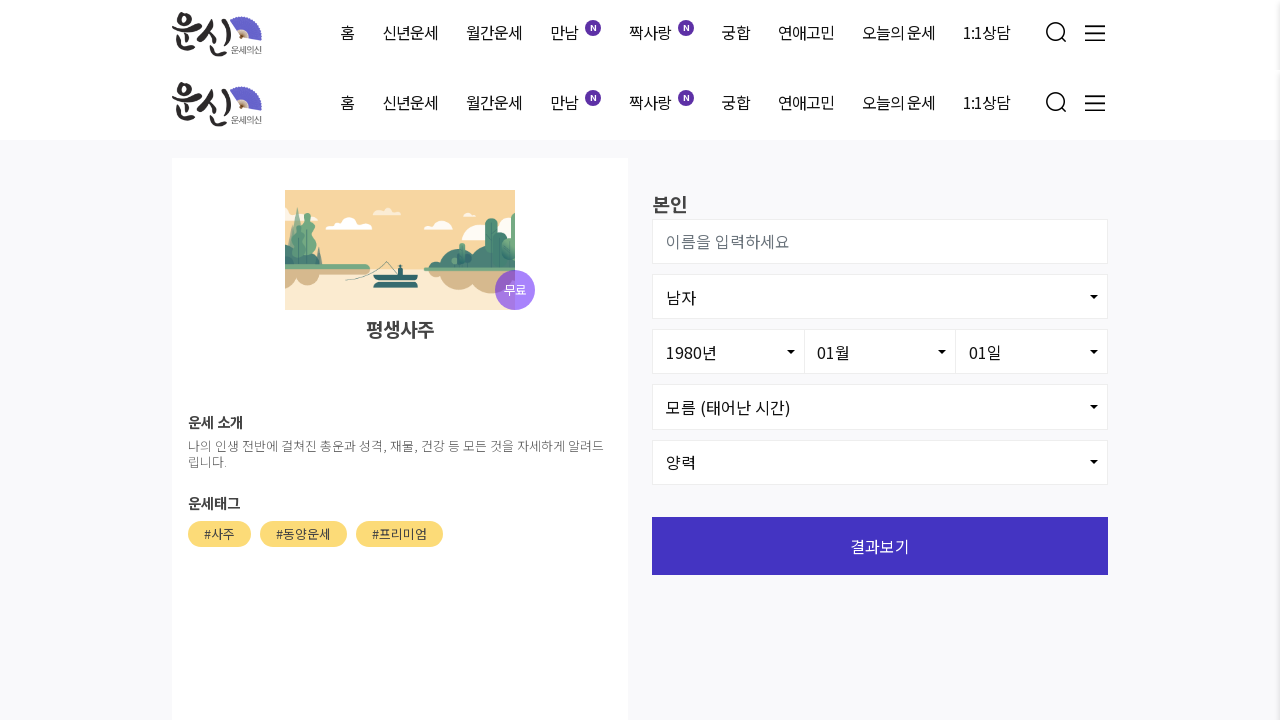

Waited 3 seconds for page to process
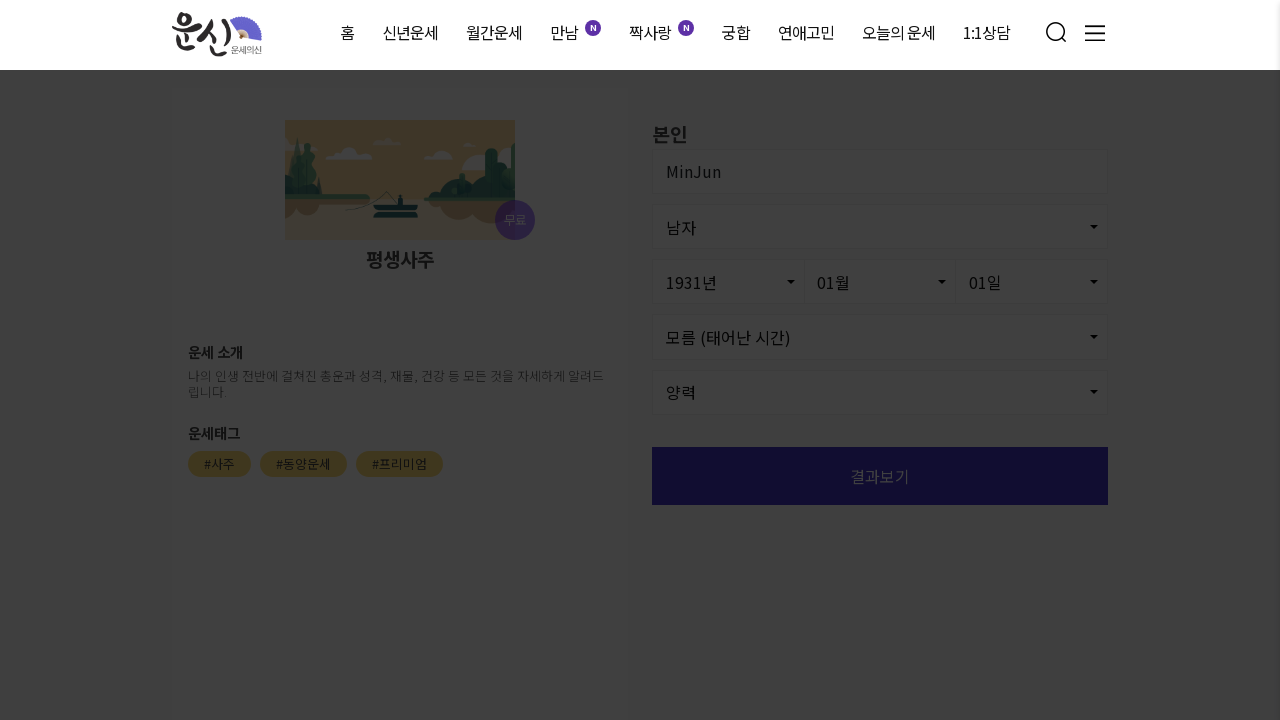

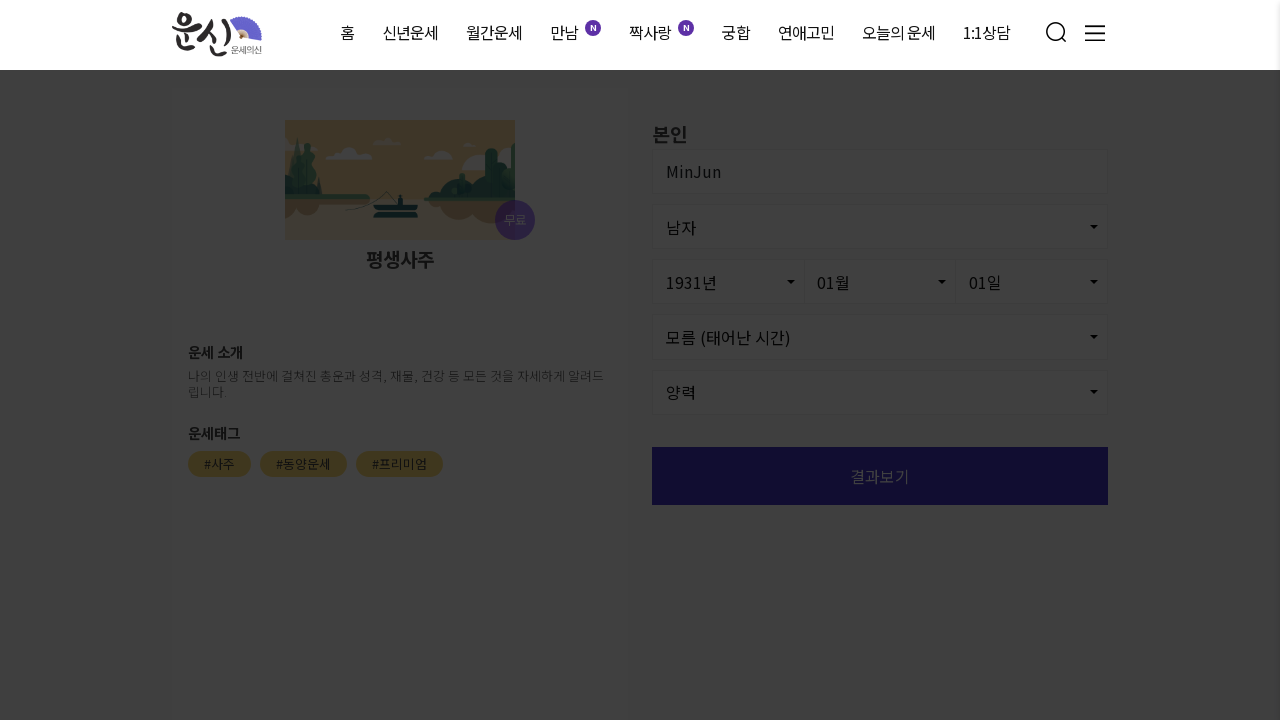